Tests iframe interaction by switching to an iframe, clicking a button inside it, then switching back to the main page and clicking a menu button

Starting URL: https://www.w3schools.com/js/tryit.asp?filename=tryjs_myfirst

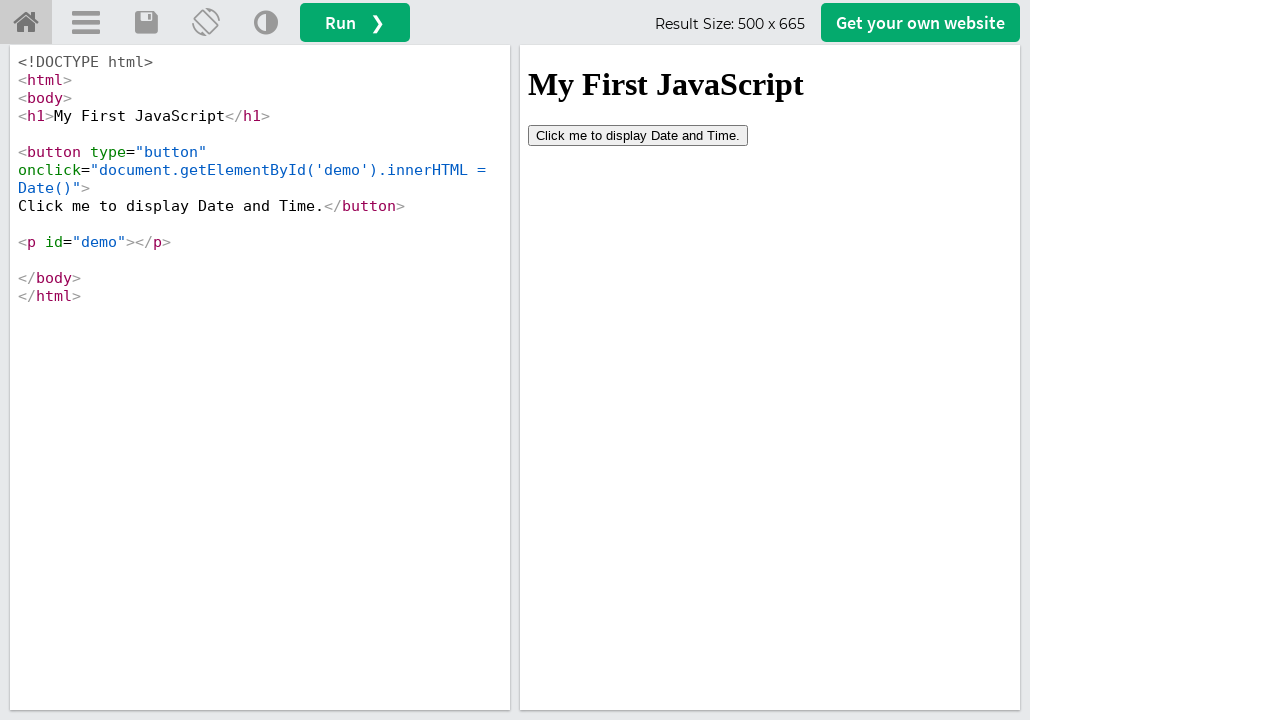

Switched to iframe 'iframeResult'
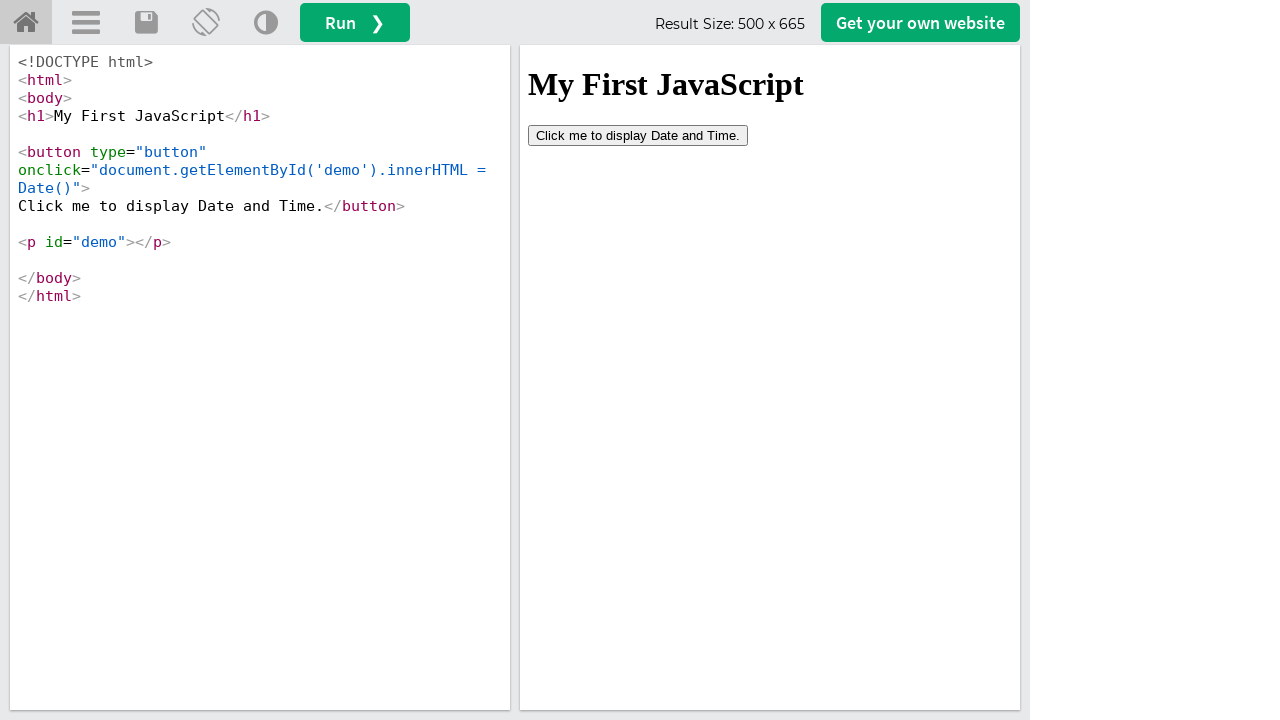

Clicked 'Click me to display' button inside iframe at (638, 135) on xpath=//button[contains(text(),'Click me to display')]
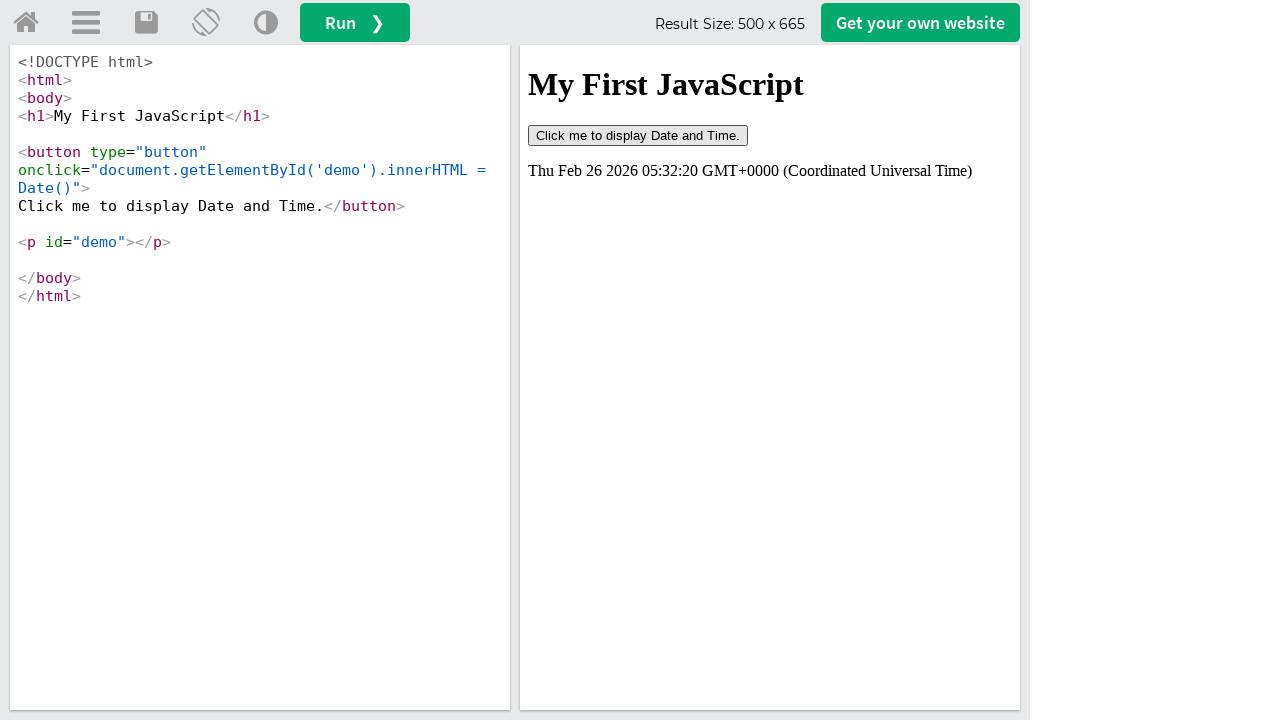

Switched back to main page and clicked menu button at (86, 23) on #menuButton
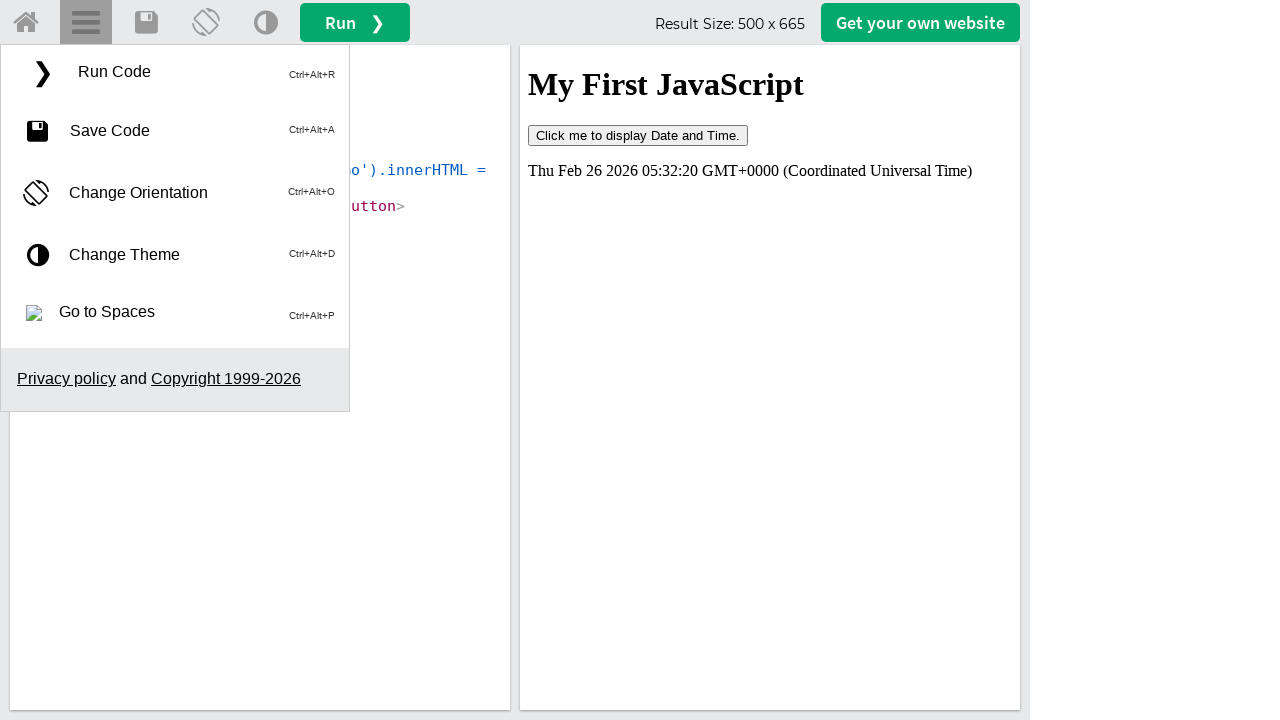

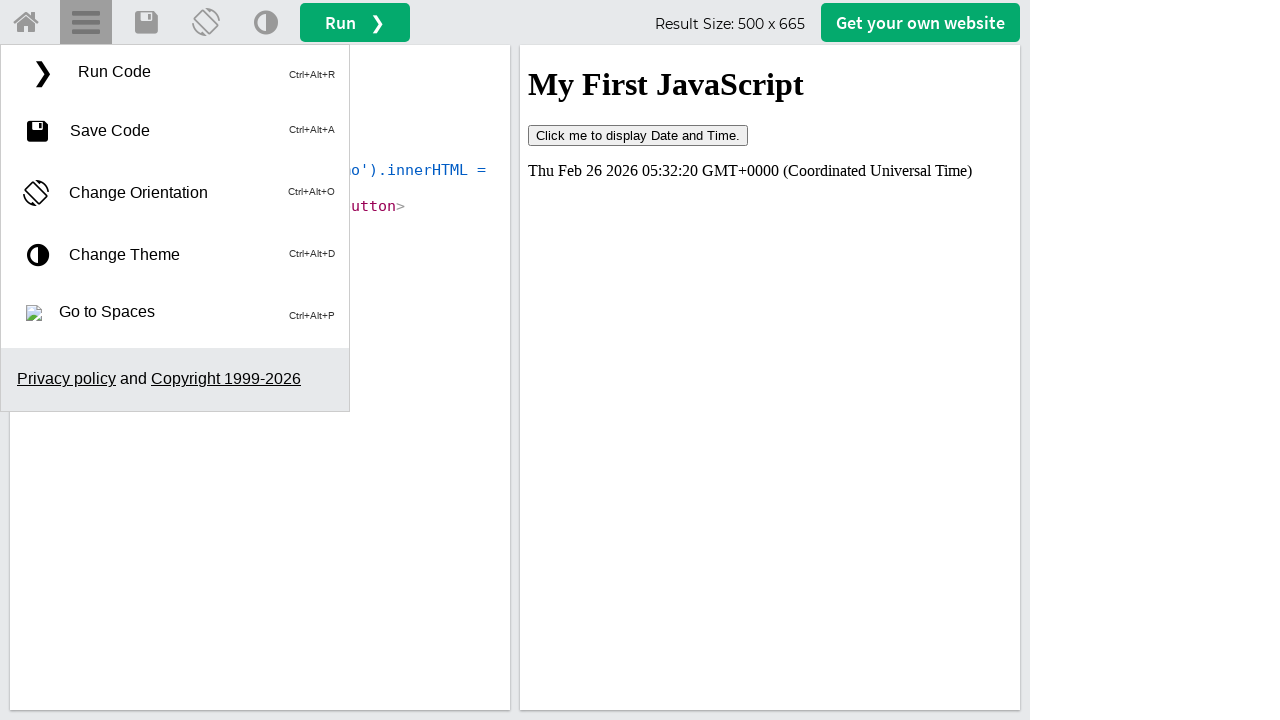